Navigates to Playwright documentation homepage and clicks the "Get Started" link

Starting URL: https://playwright.dev/

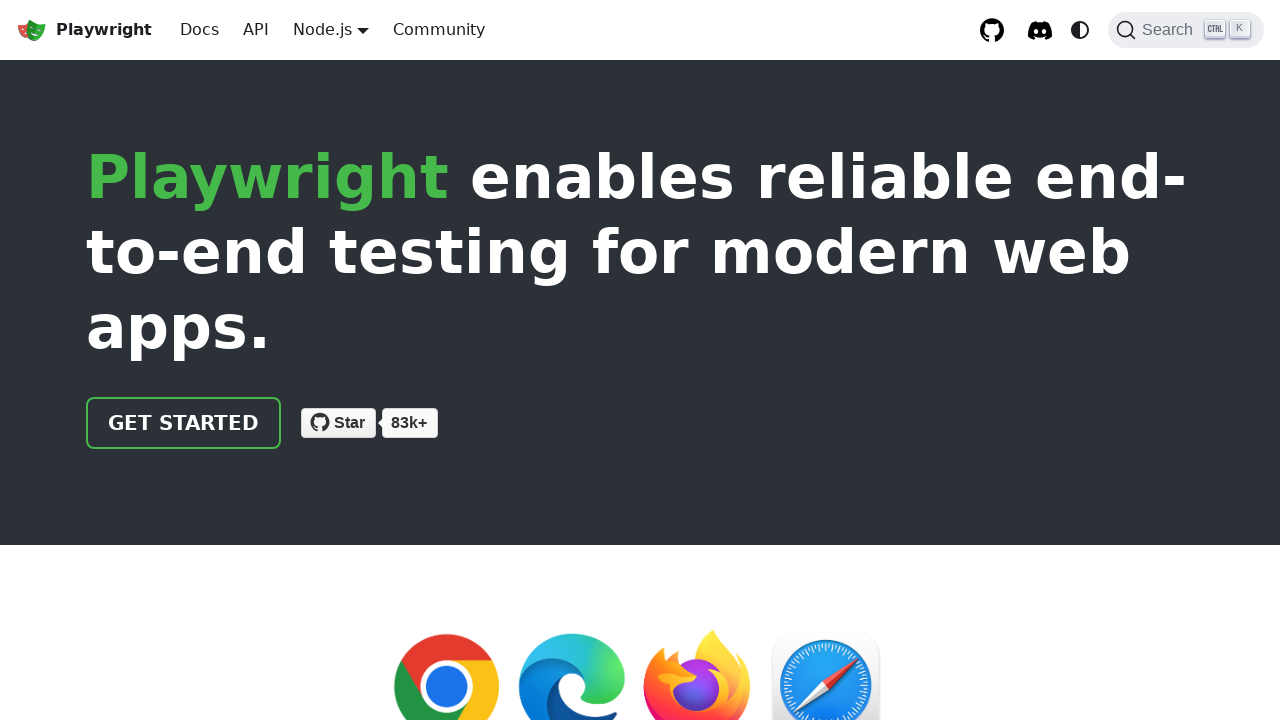

Clicked 'Get Started' link on Playwright documentation homepage at (184, 423) on text=Get Started
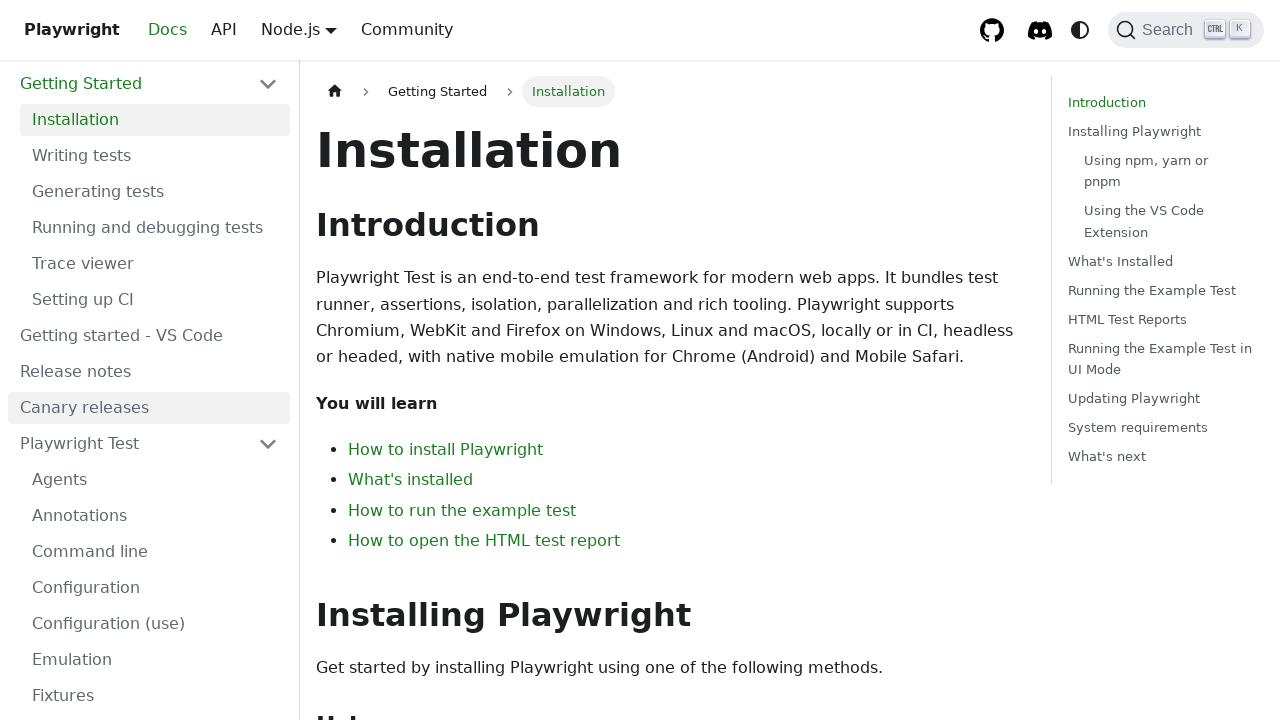

Navigation completed and page loaded
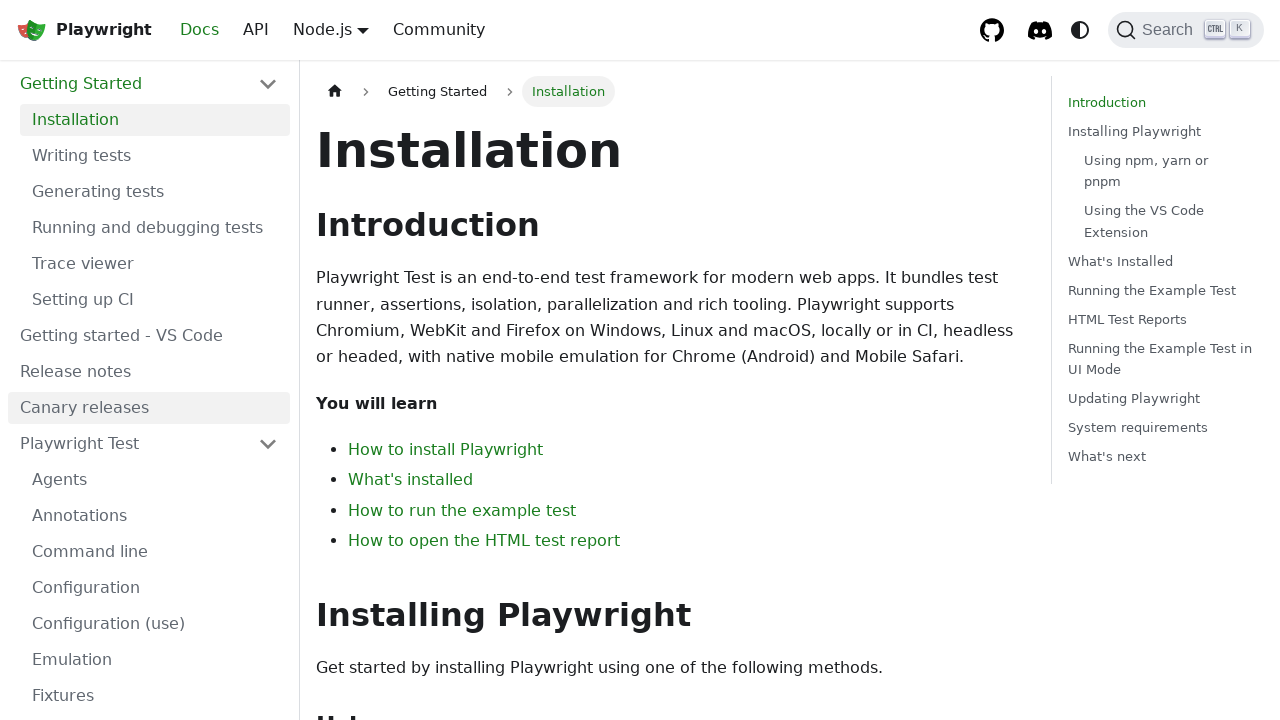

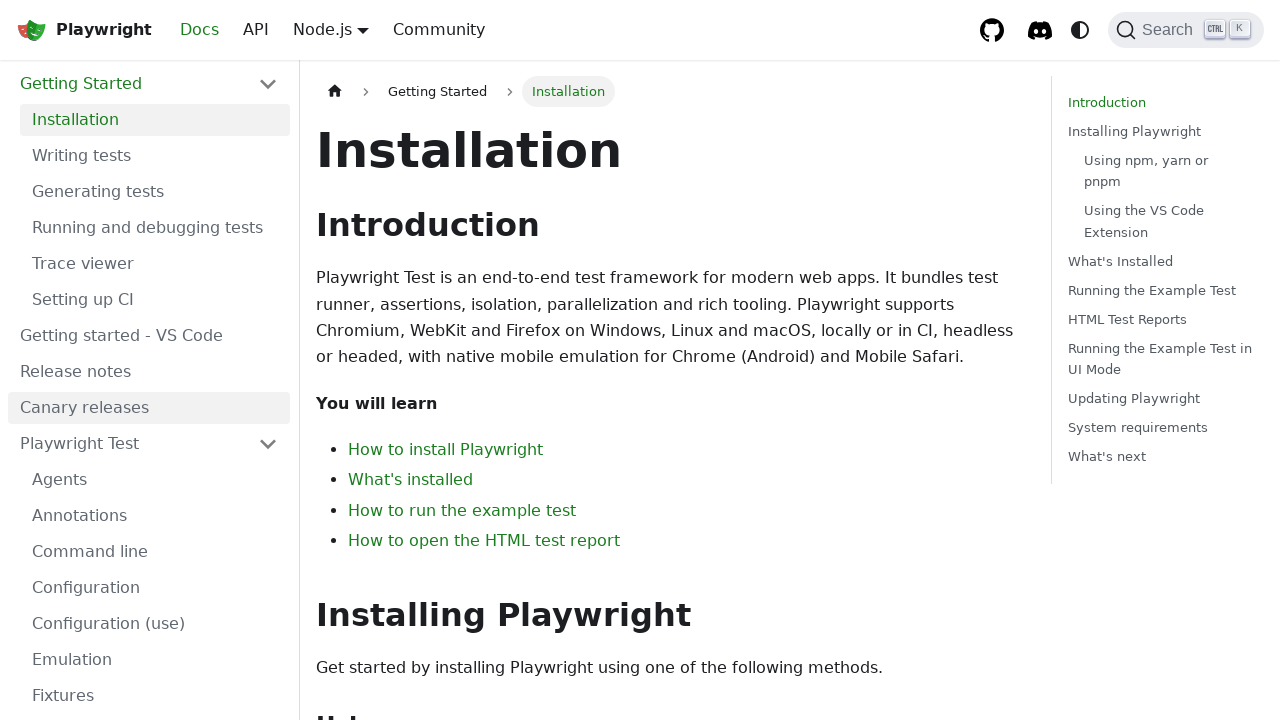